Simple navigation test that opens the DemoQA website

Starting URL: https://demoqa.com/

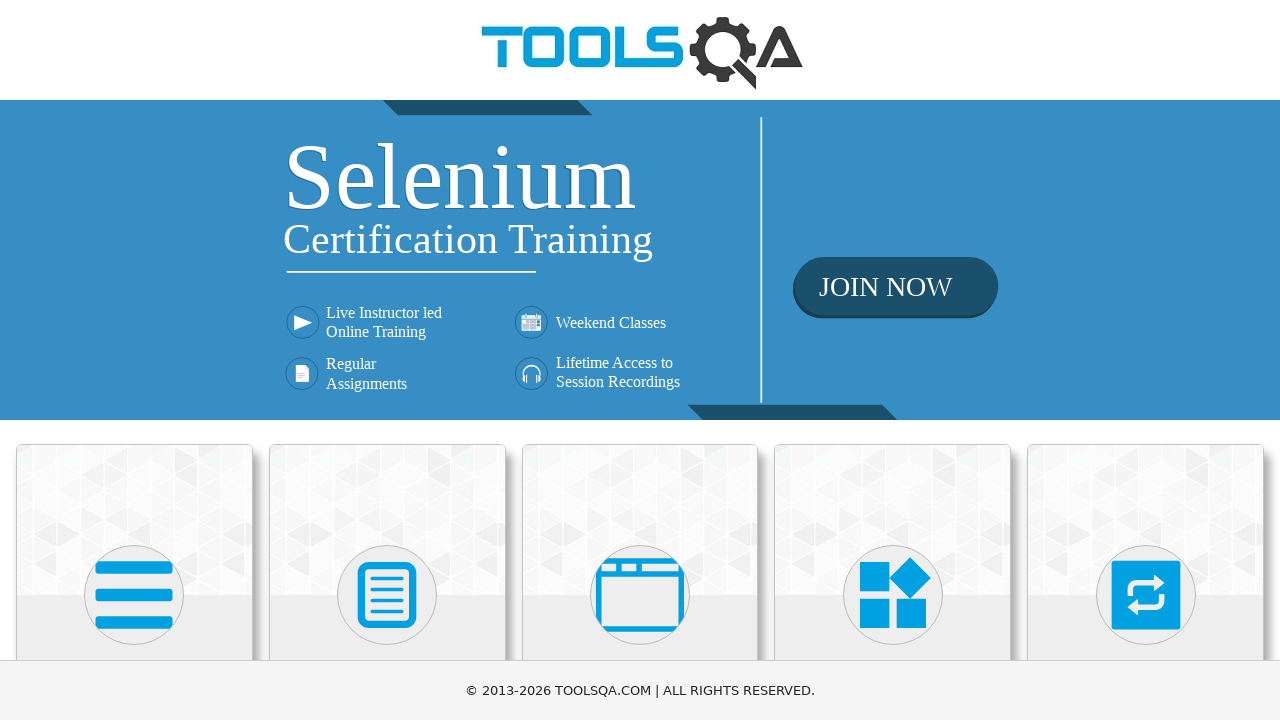

Opened DemoQA website at https://demoqa.com/
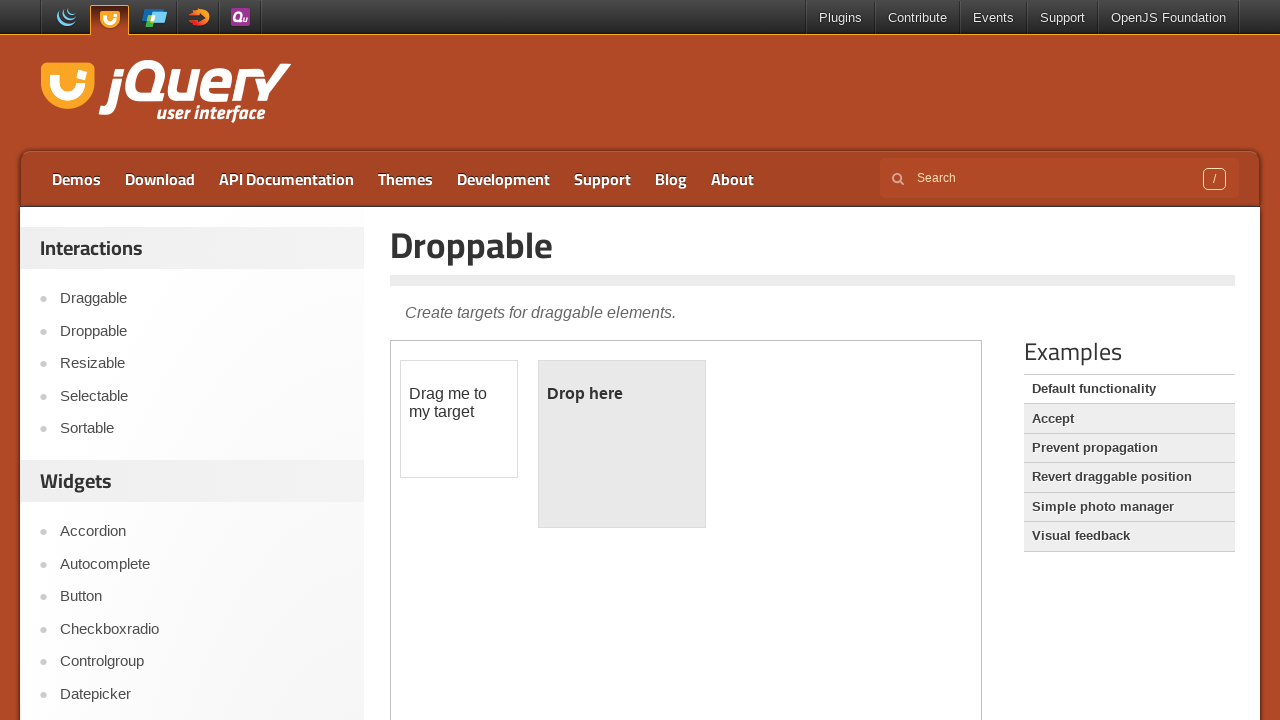

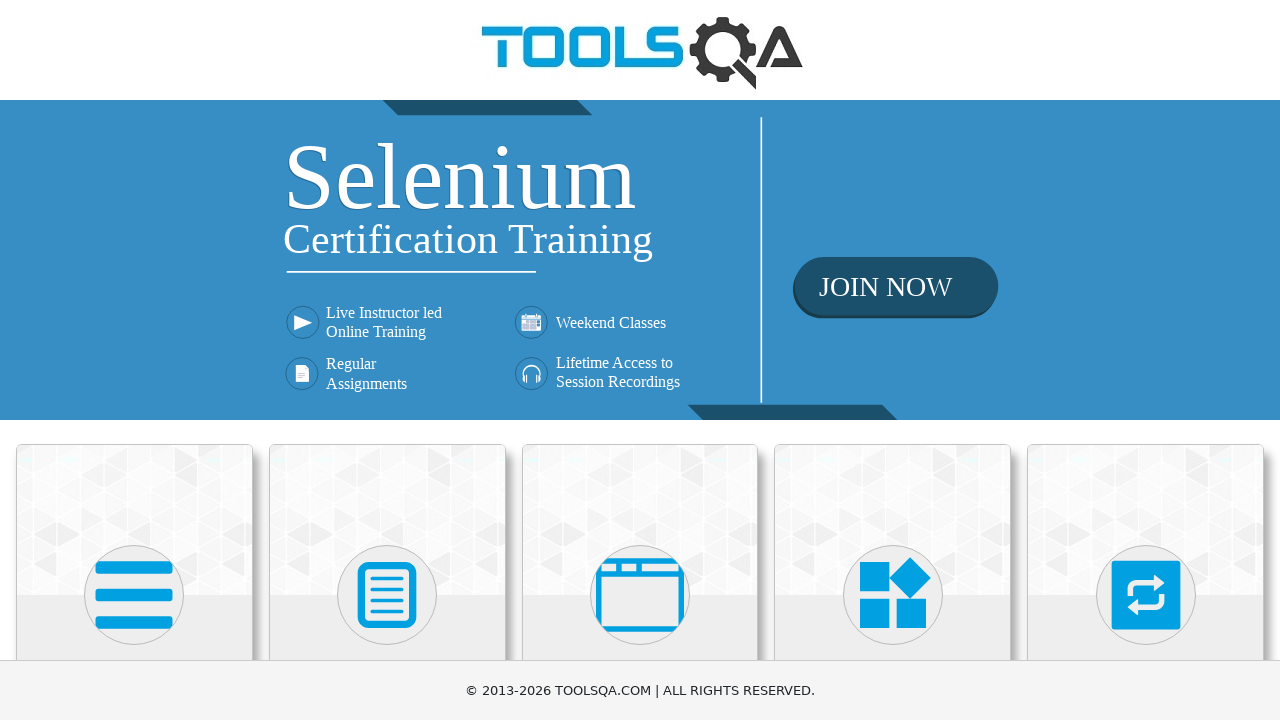